Tests autocomplete dropdown functionality by typing partial country name, verifying suggestions appear, and selecting a specific country from the dropdown

Starting URL: https://www.rahulshettyacademy.com/AutomationPractice/

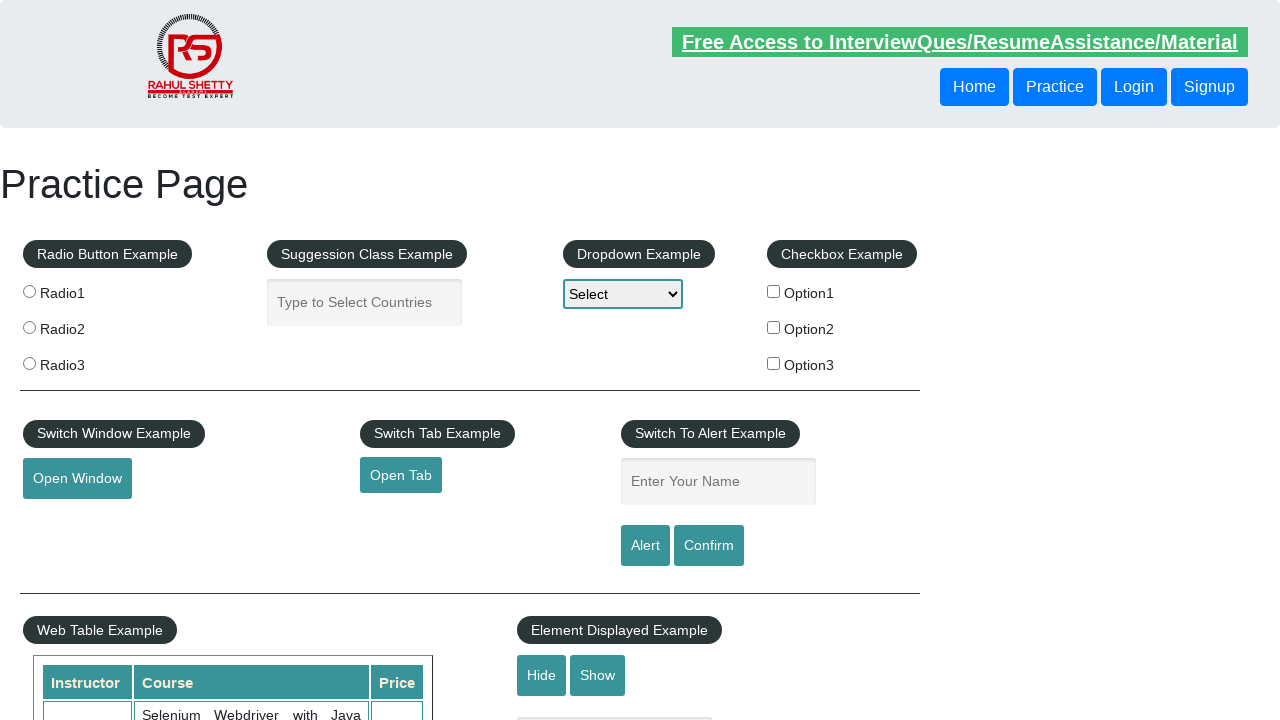

Typed 'Uni' in autocomplete field to search for countries on input[placeholder='Type to Select Countries']
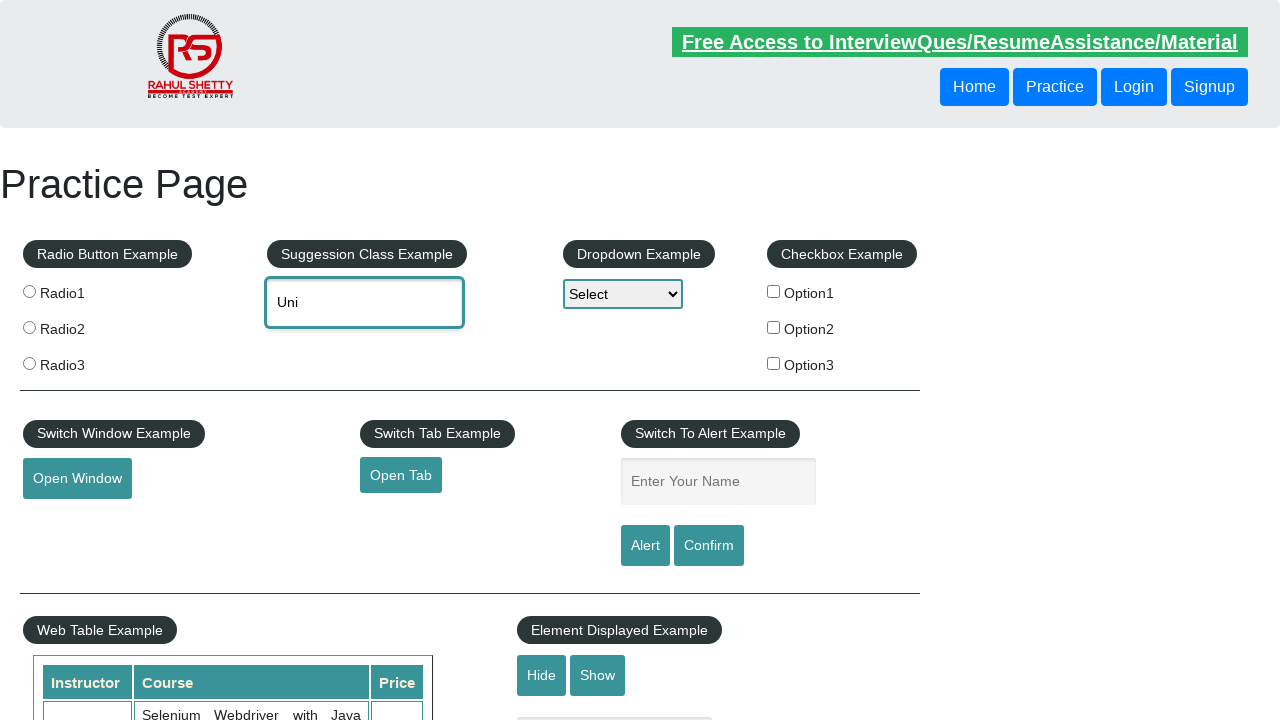

Dropdown suggestions appeared after typing partial country name
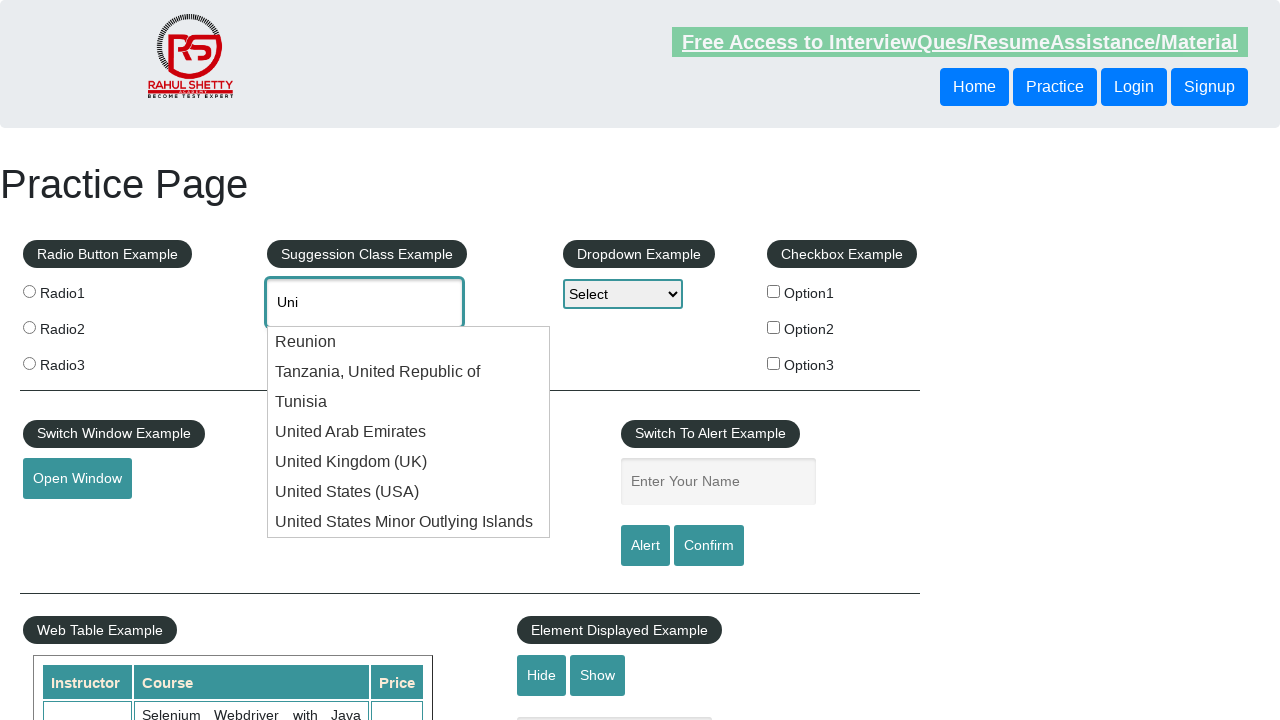

Retrieved all dropdown suggestions to verify country availability
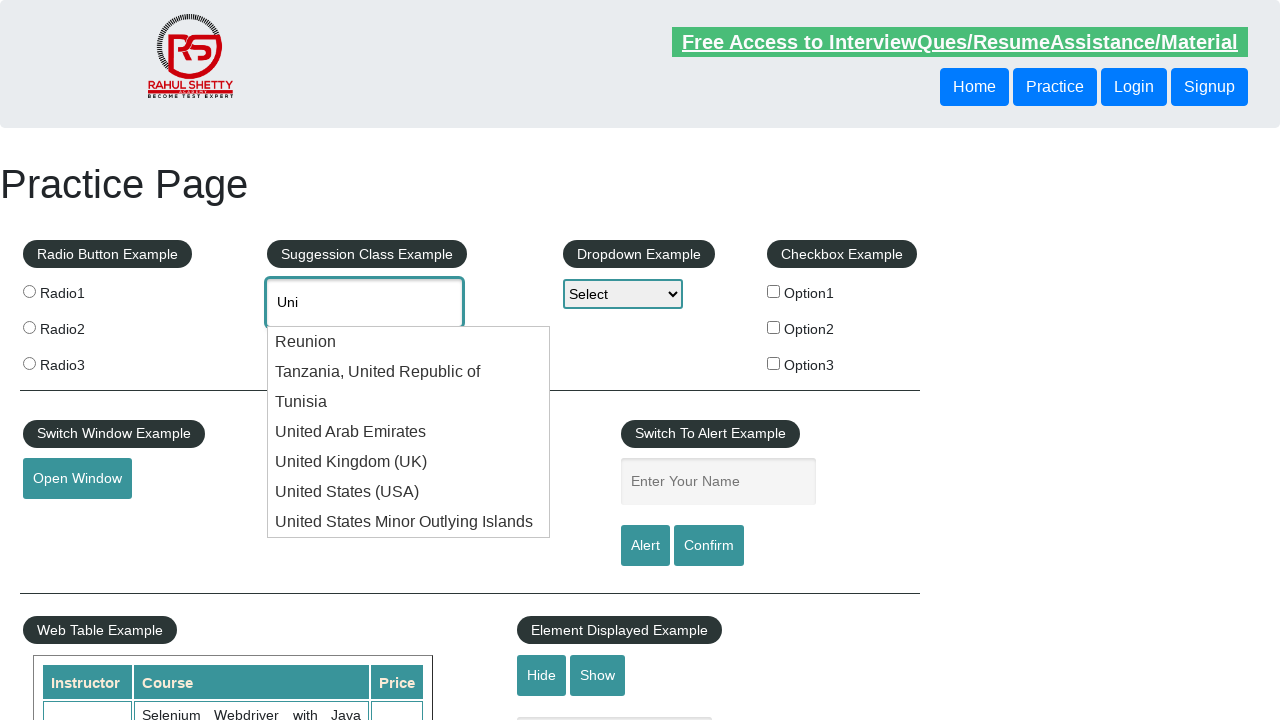

Verified that 'United Kingdom (UK)' exists in suggestions
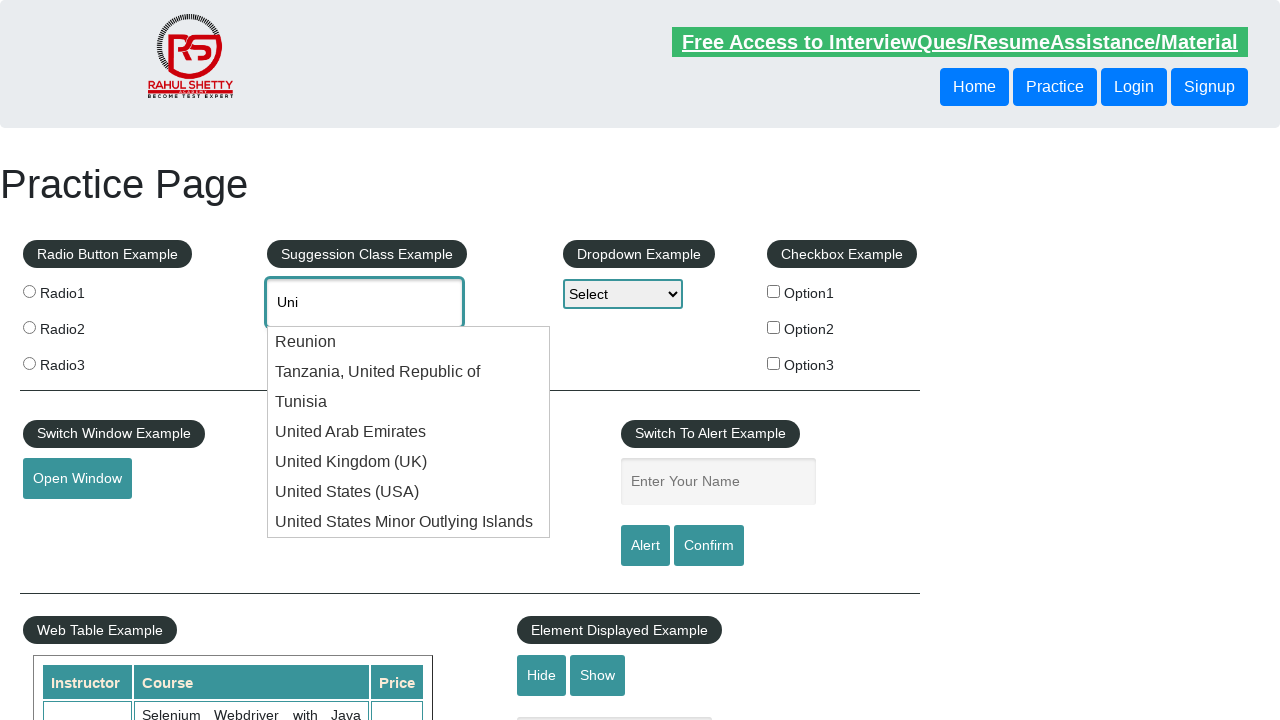

Selected 'United Kingdom (UK)' from autocomplete dropdown at (409, 462) on ul#ui-id-1 li.ui-menu-item div:text('United Kingdom (UK)')
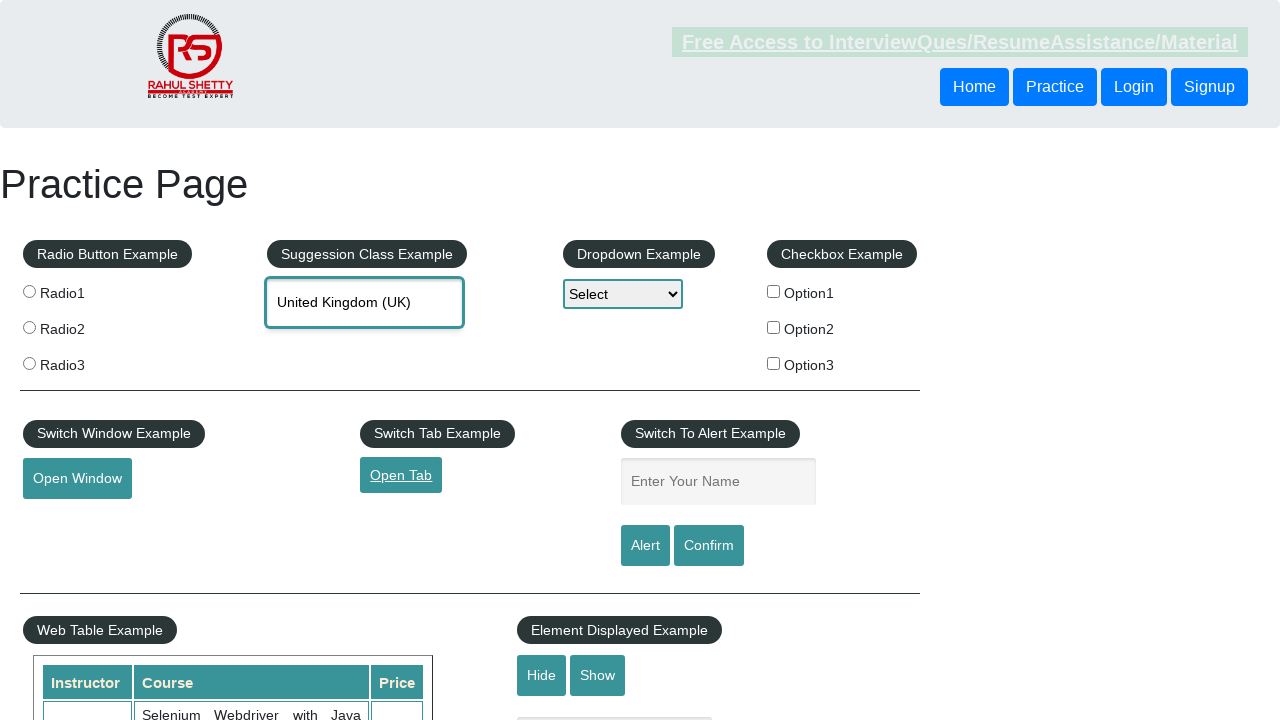

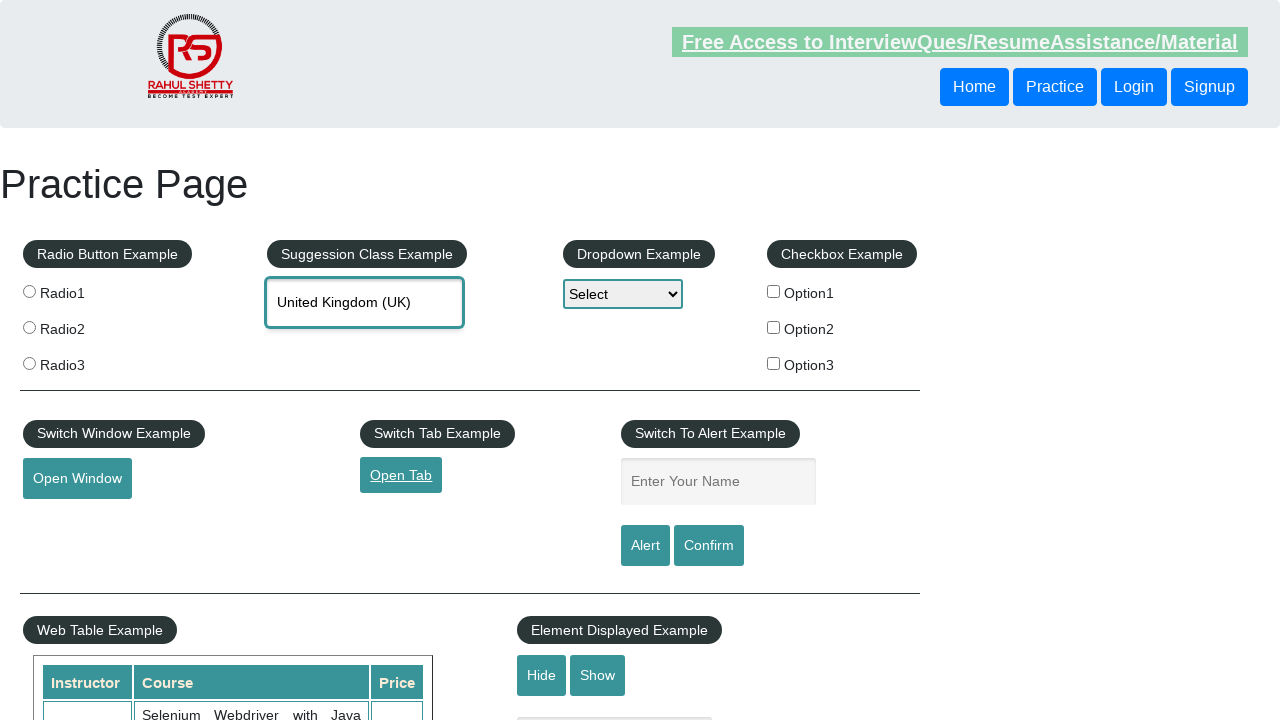